Tests dropdown selection functionality by selecting options and listing all available options

Starting URL: https://the-internet.herokuapp.com/dropdown

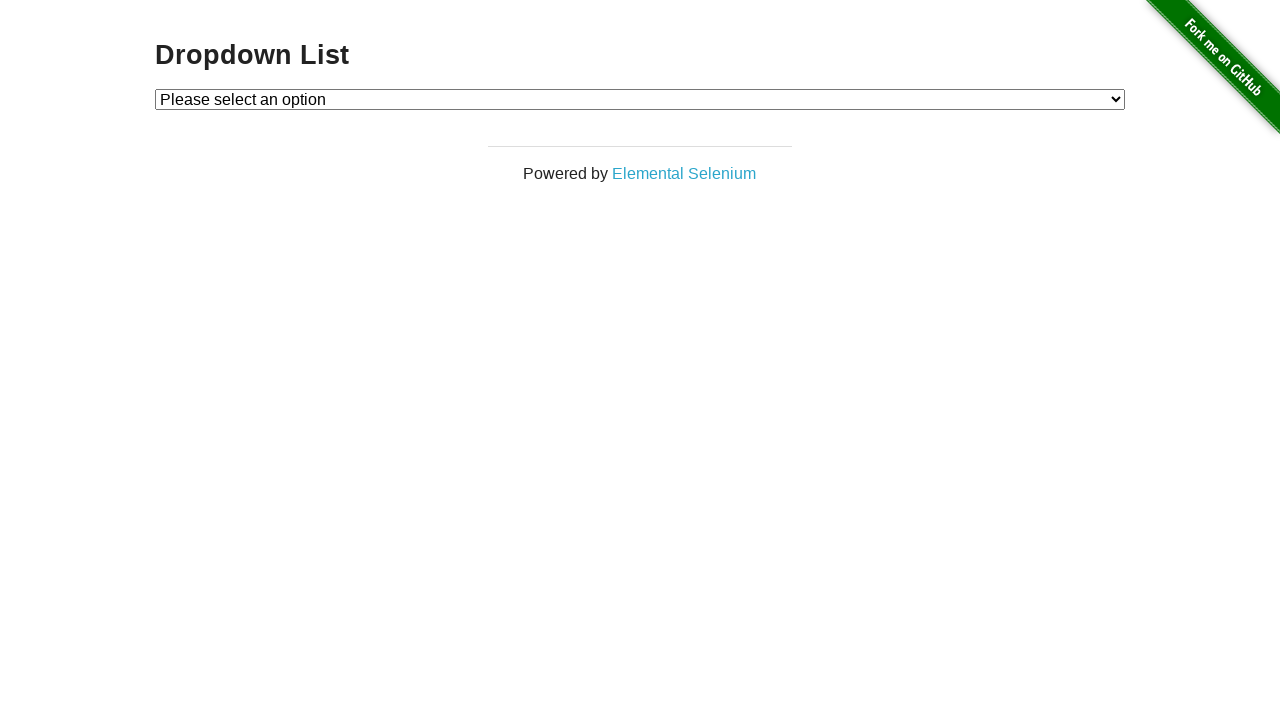

Waited for dropdown element to be visible
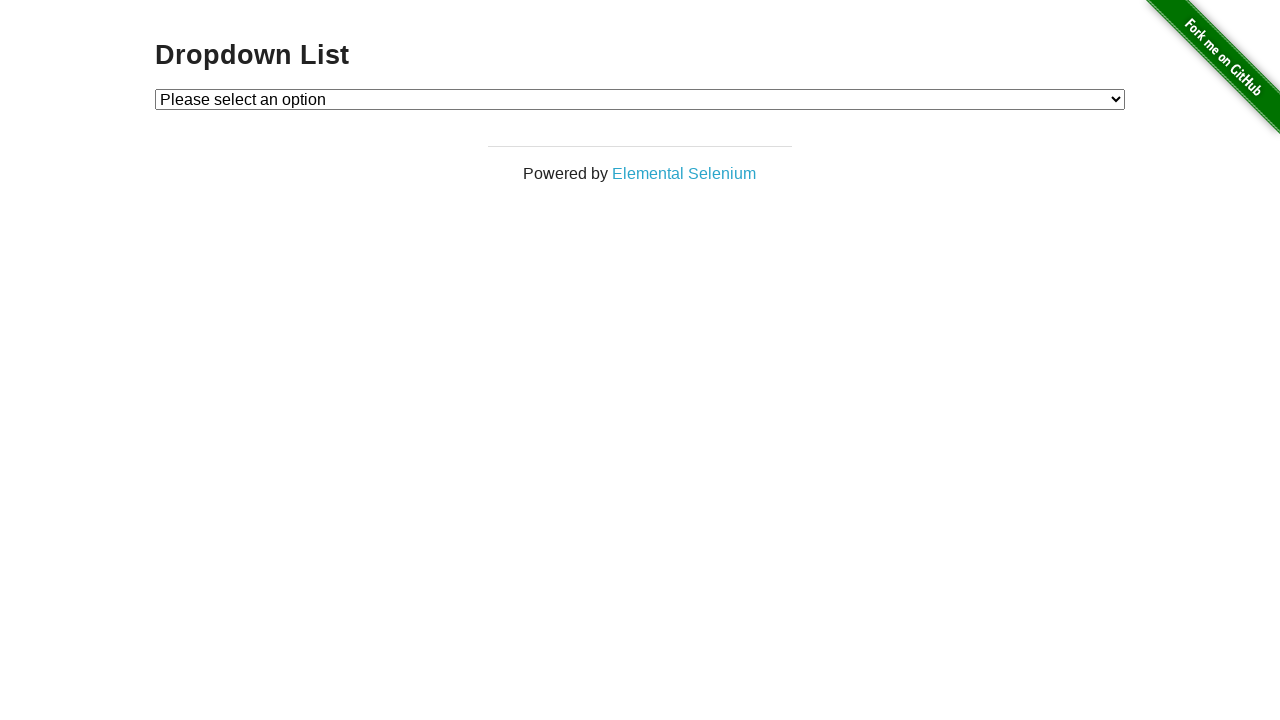

Selected option with value '1' from dropdown on #dropdown
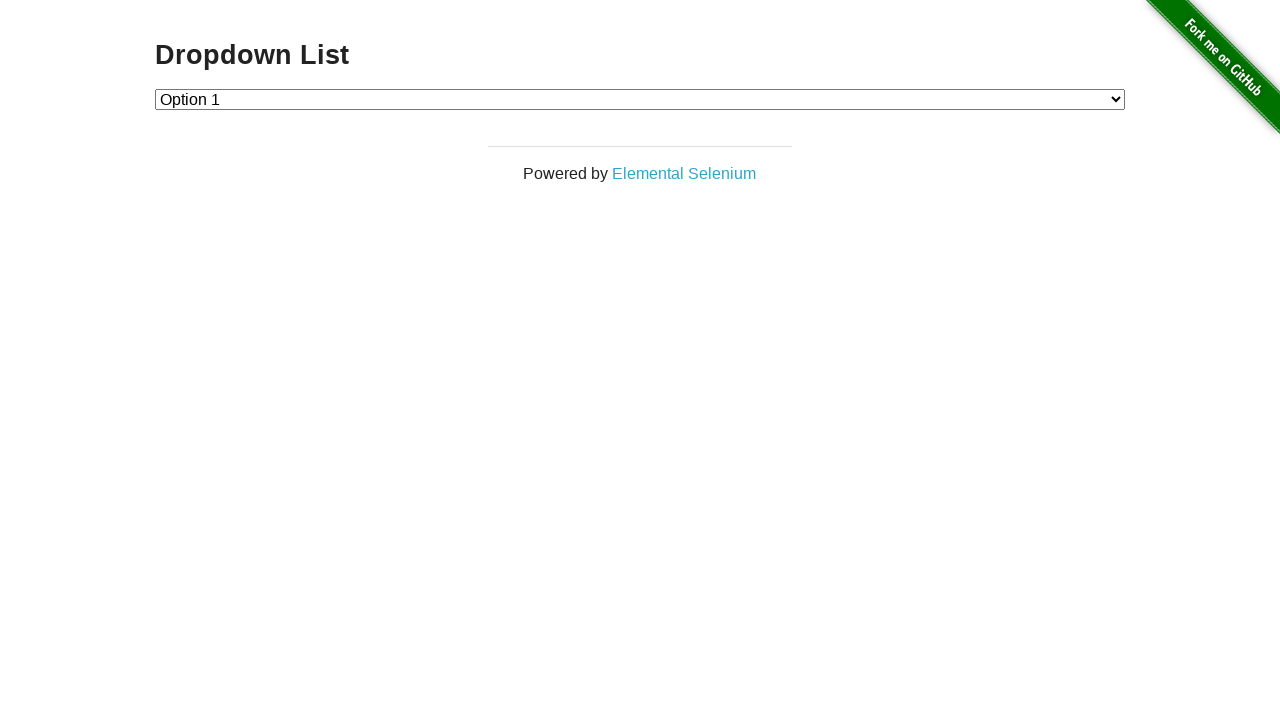

Retrieved all dropdown options
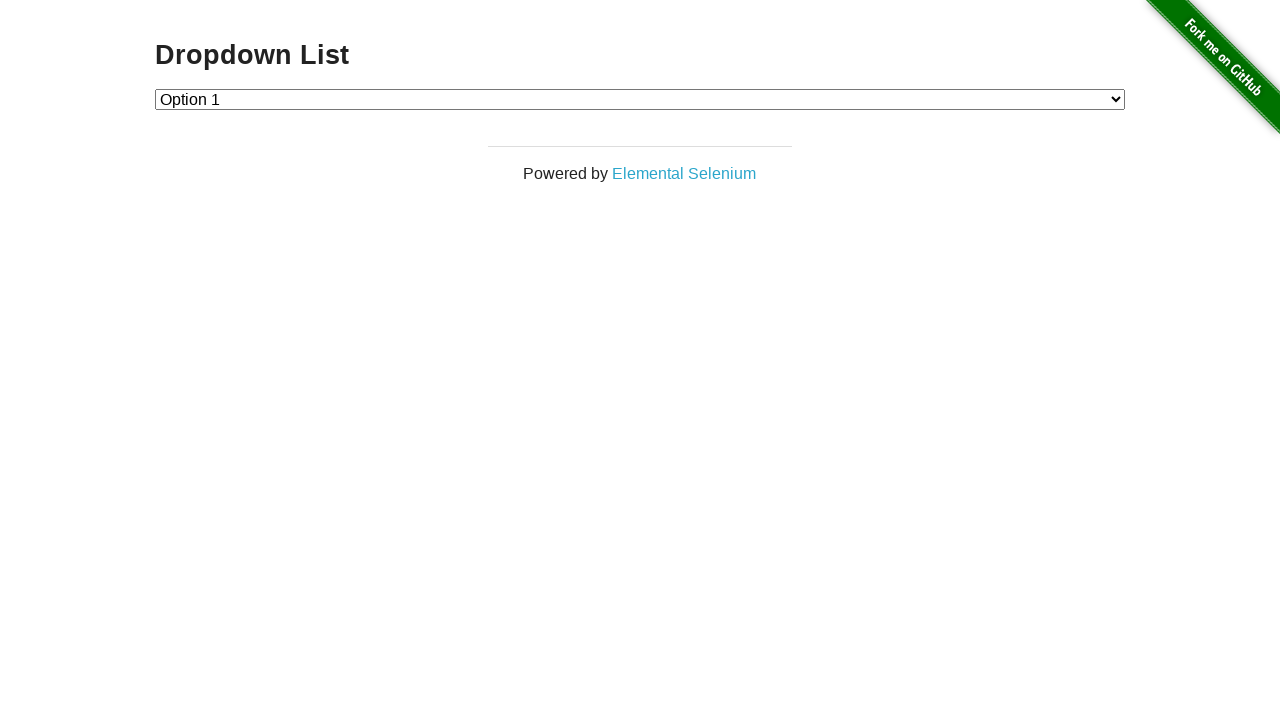

Listed dropdown option: Please select an option
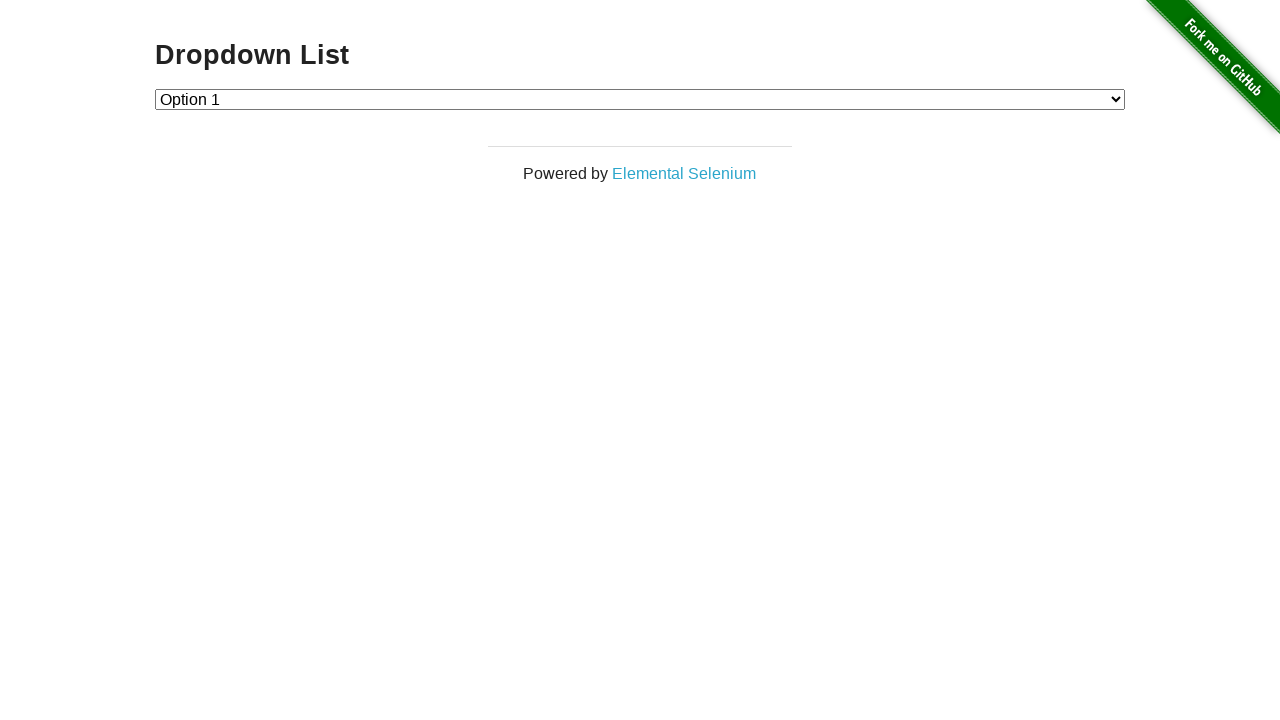

Listed dropdown option: Option 1
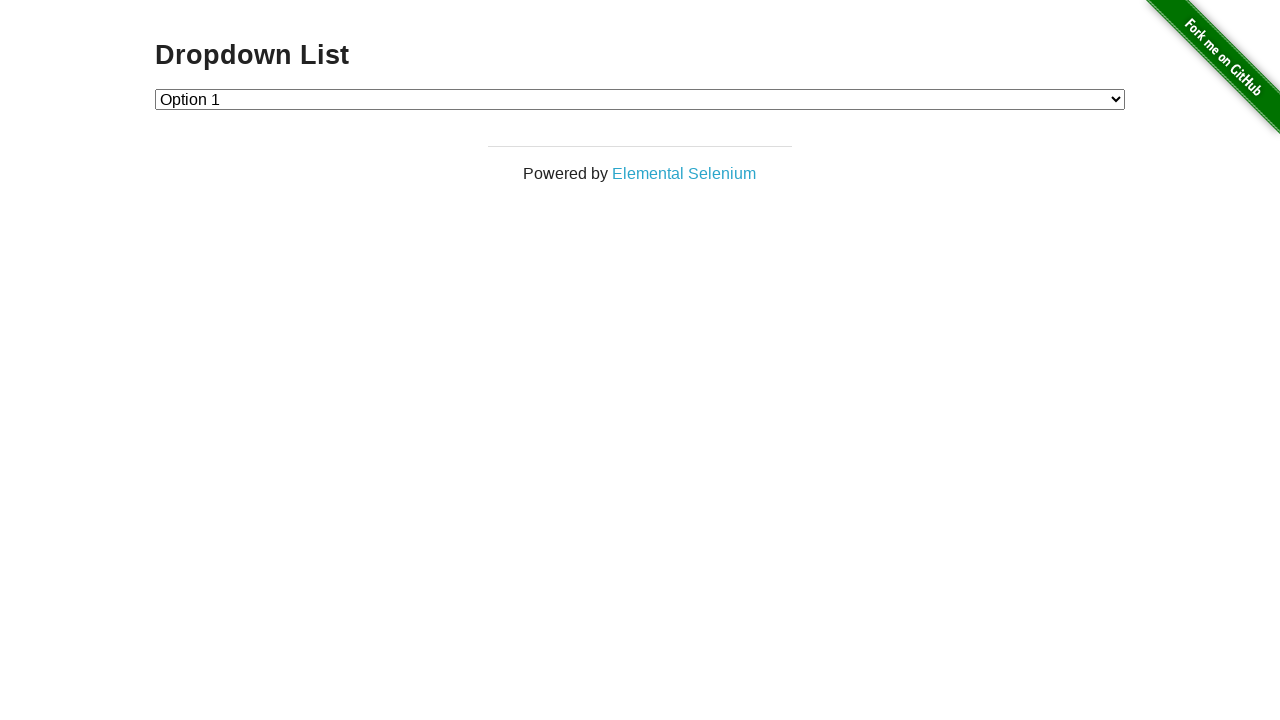

Listed dropdown option: Option 2
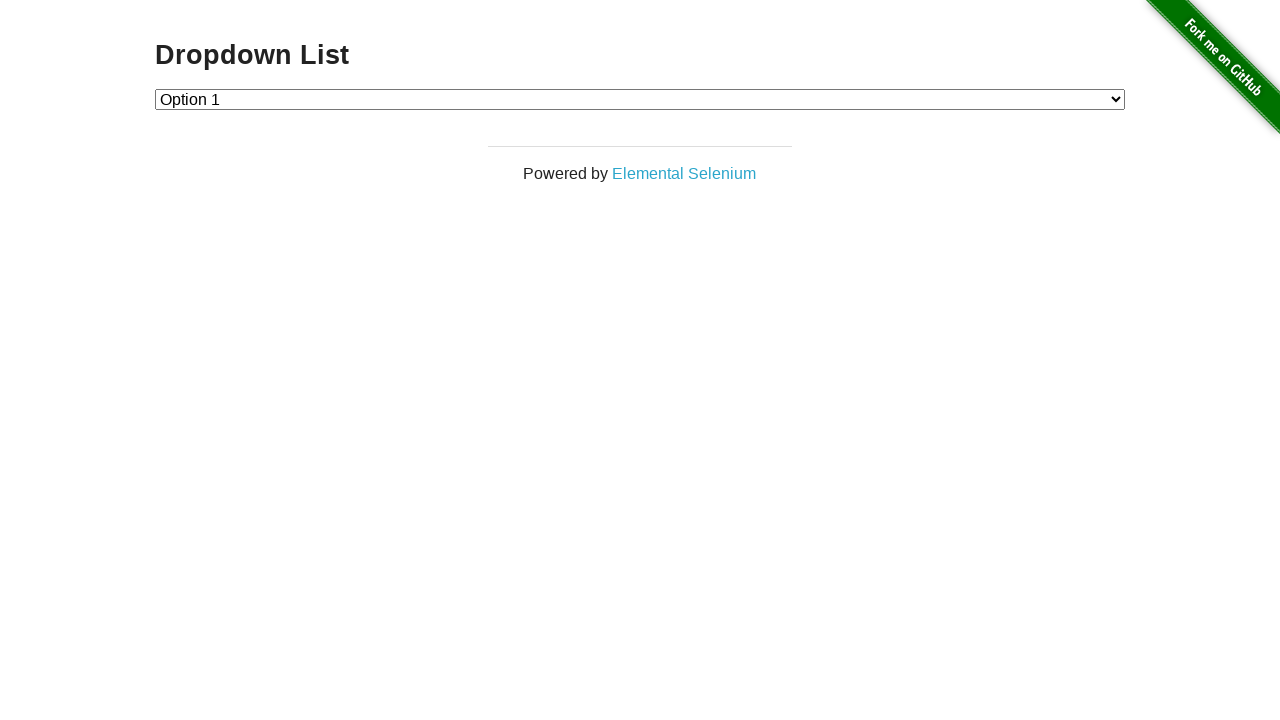

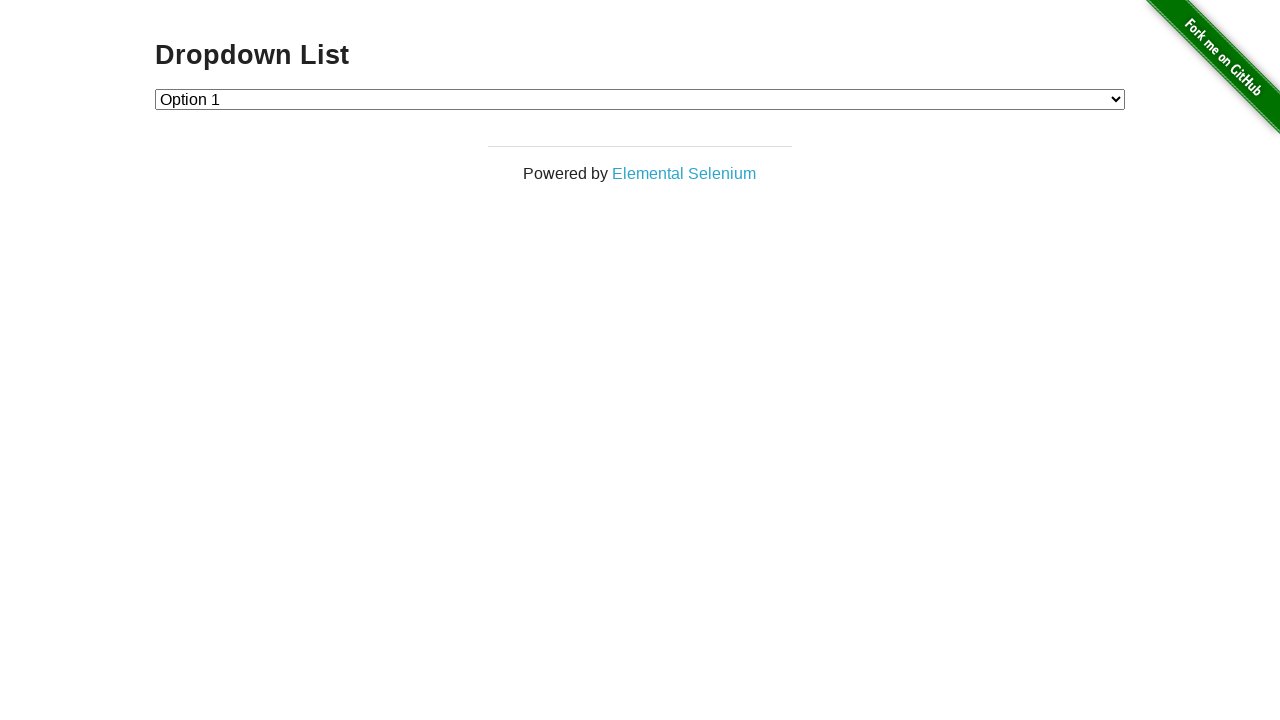